Tests entering text in a JavaScript prompt dialog and verifying the entered text is displayed

Starting URL: https://automationfc.github.io/basic-form/index.html

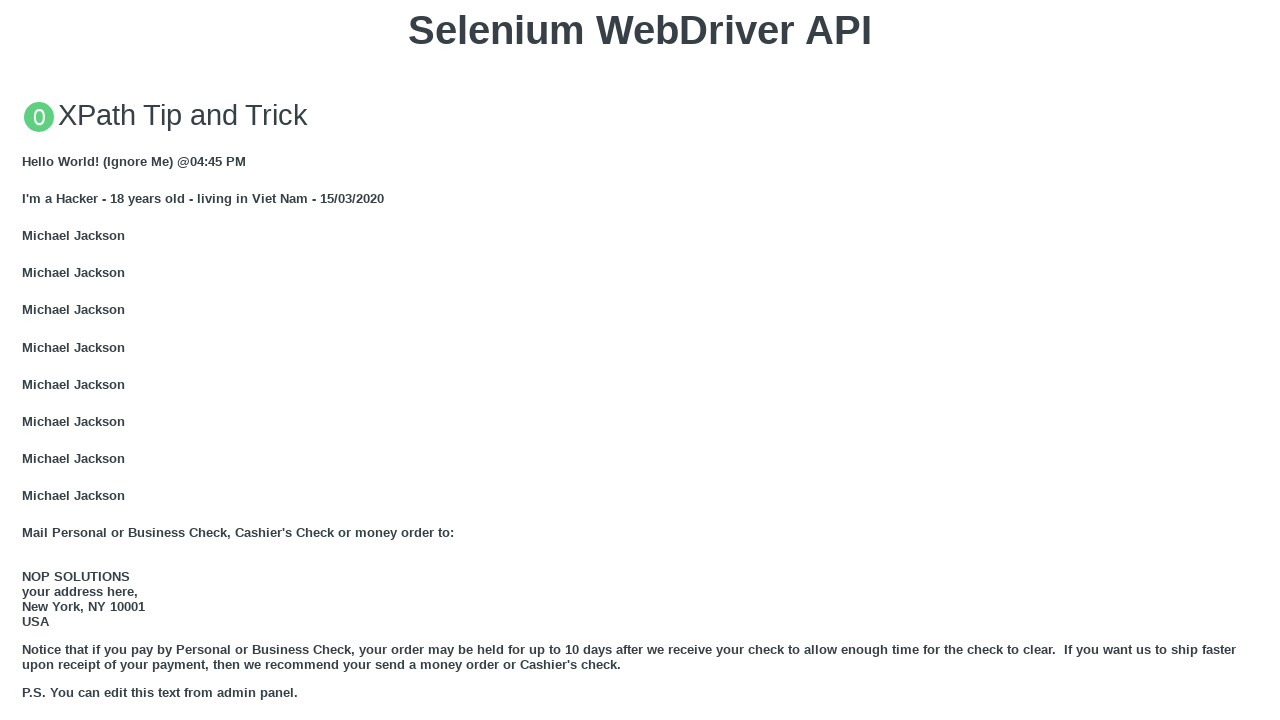

Set up dialog handler to accept prompt with text 'John Smith'
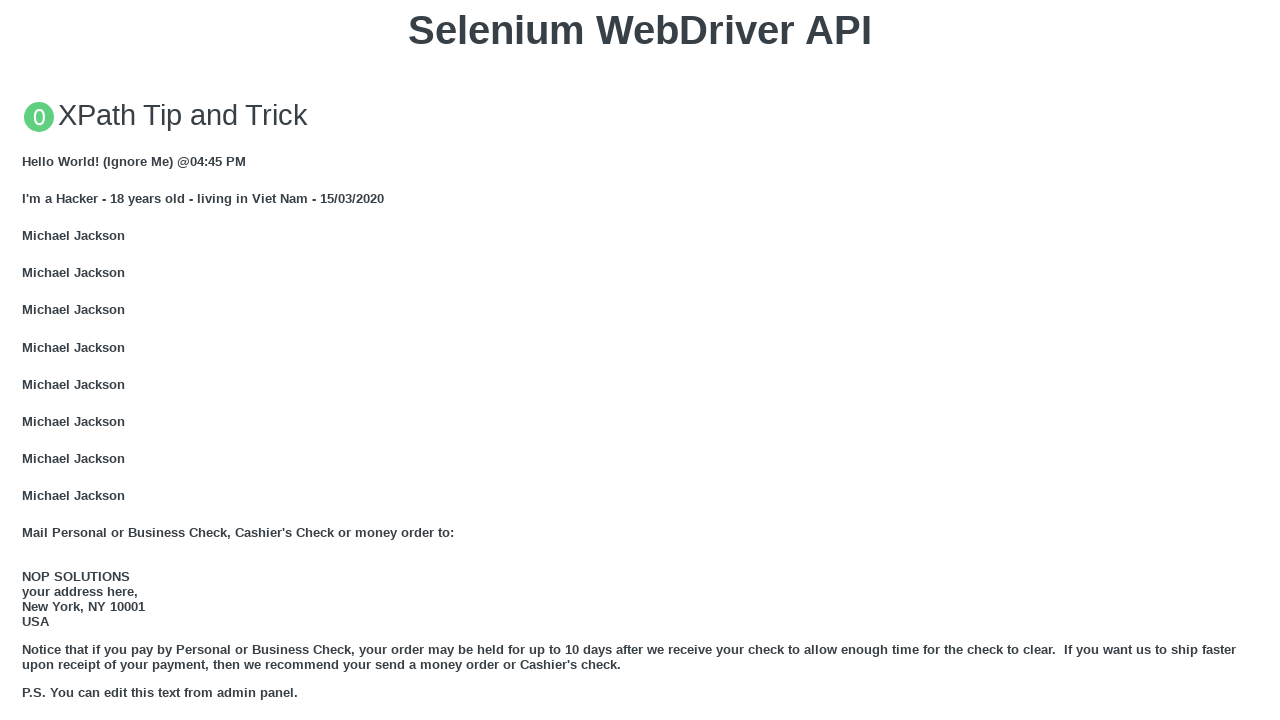

Clicked 'Click for JS Prompt' button to trigger JavaScript prompt dialog at (640, 360) on xpath=//button[text()='Click for JS Prompt']
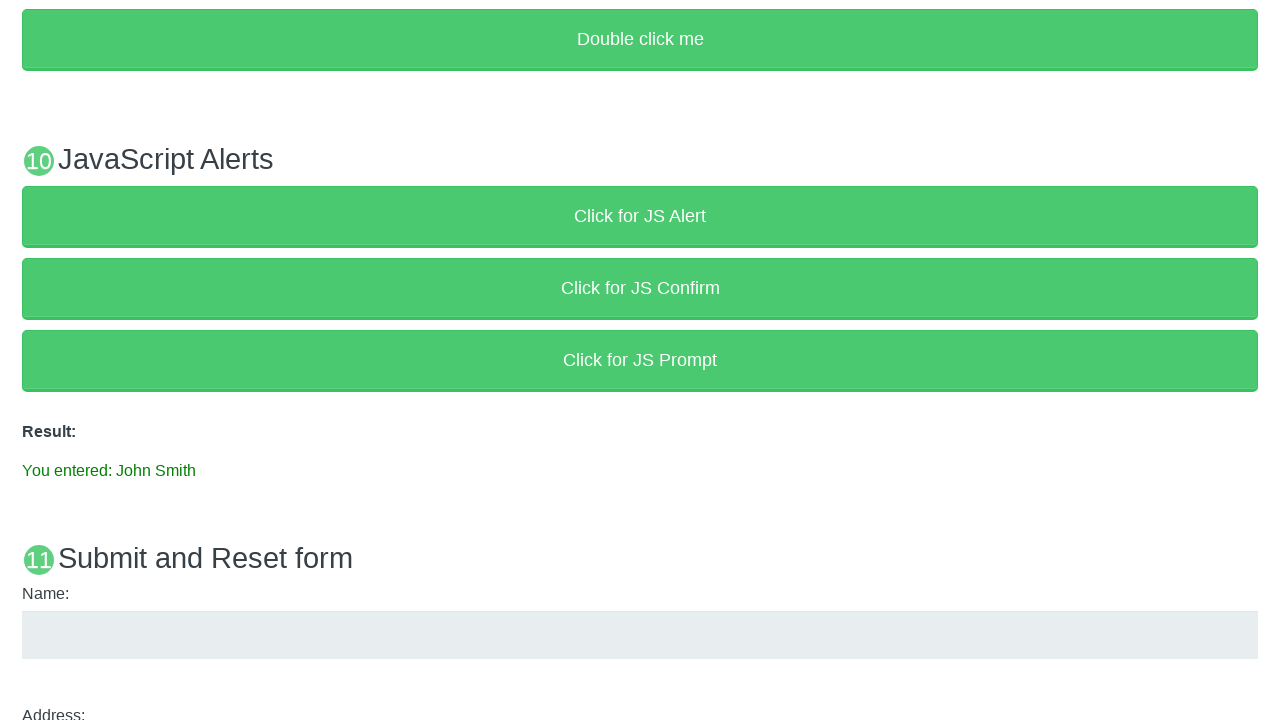

Verified that result text displays 'You entered: John Smith'
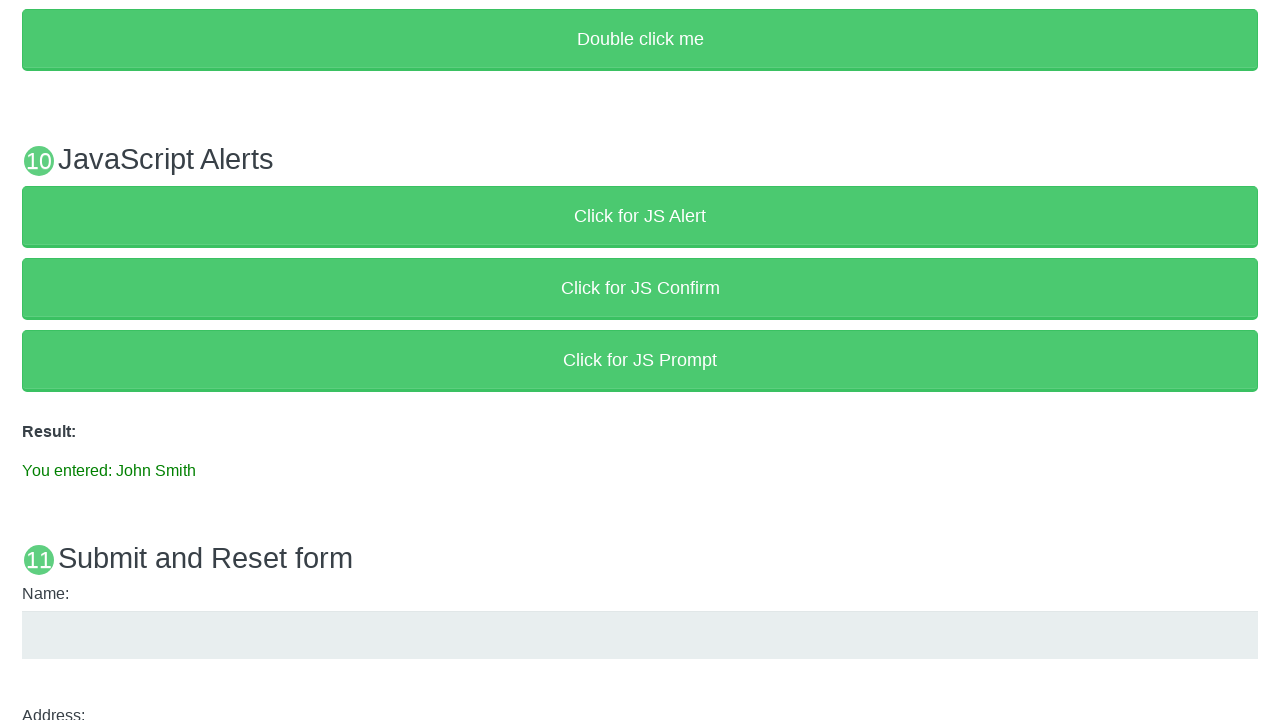

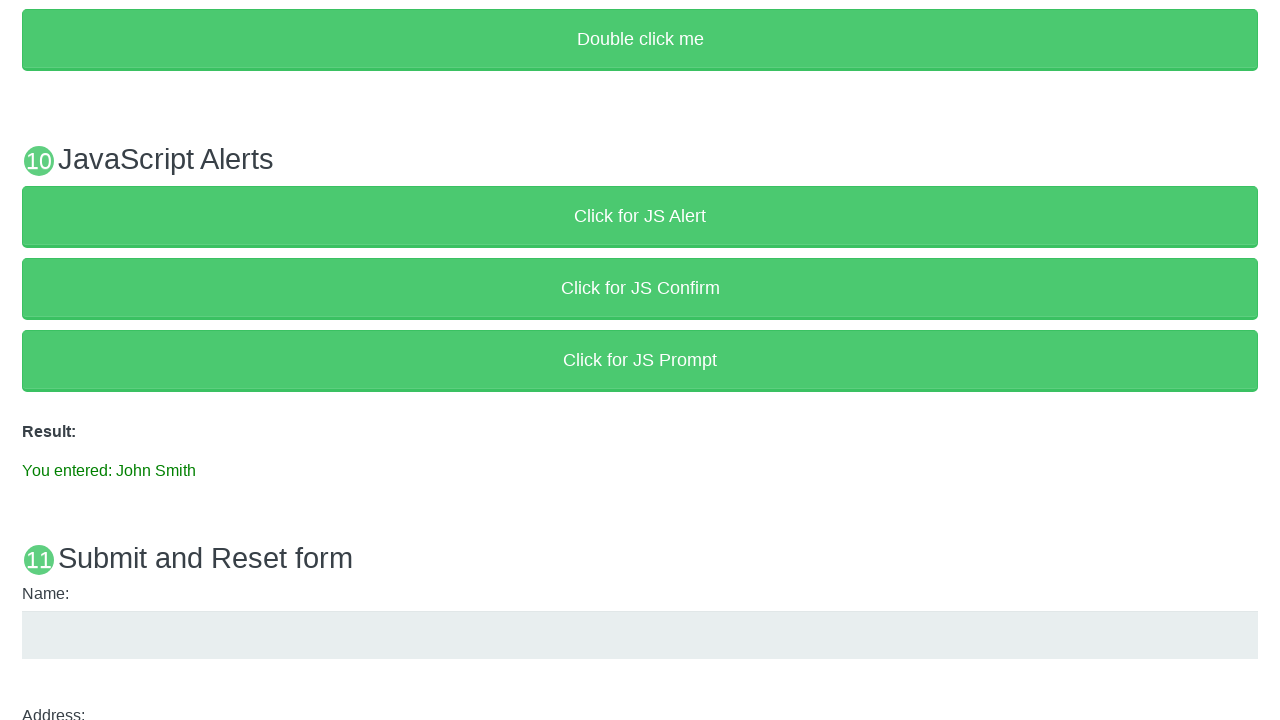